Tests that the A submenu is visible after clicking Browse Languages menu

Starting URL: http://www.99-bottles-of-beer.net/

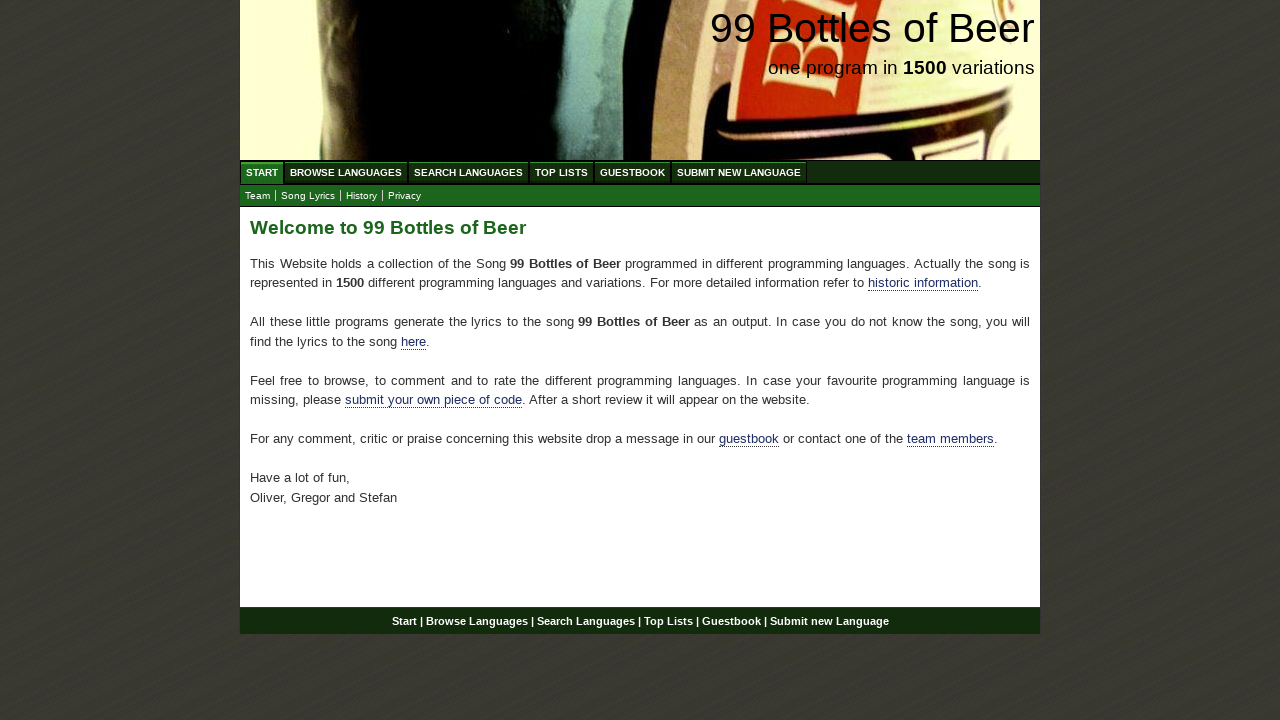

Clicked Browse Languages menu at (346, 172) on a[href='/abc.html']
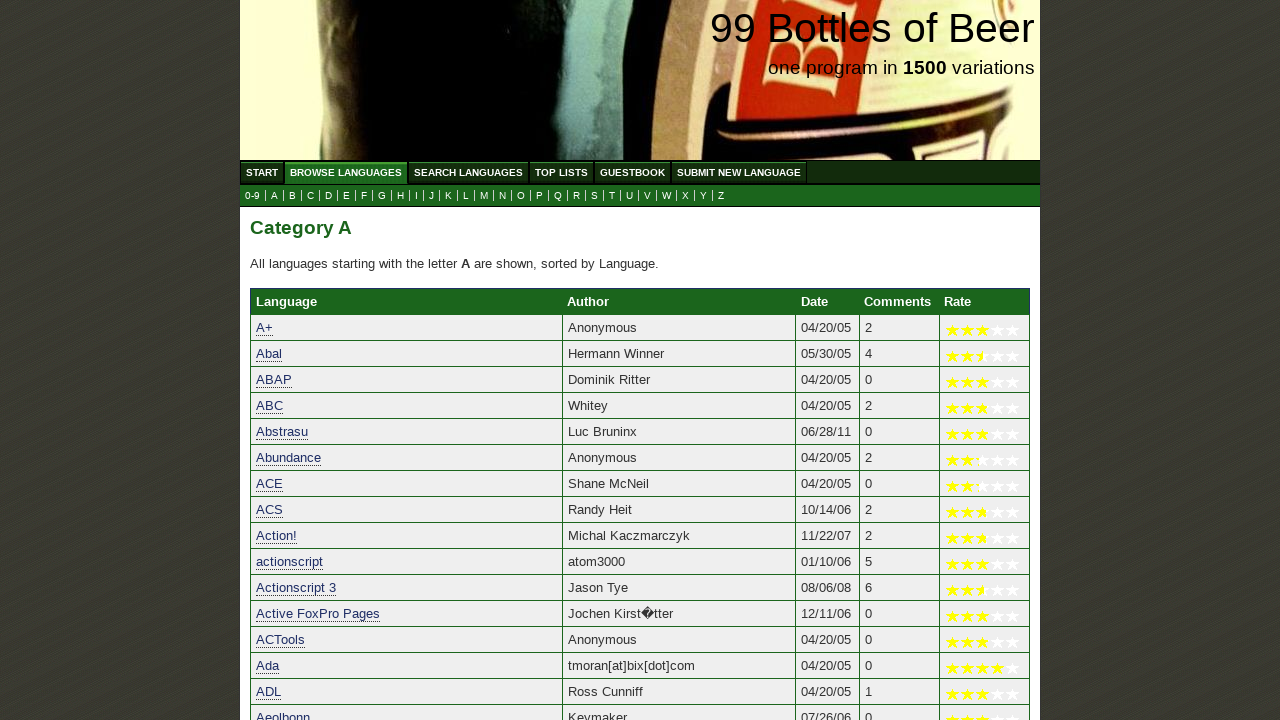

Located A submenu element
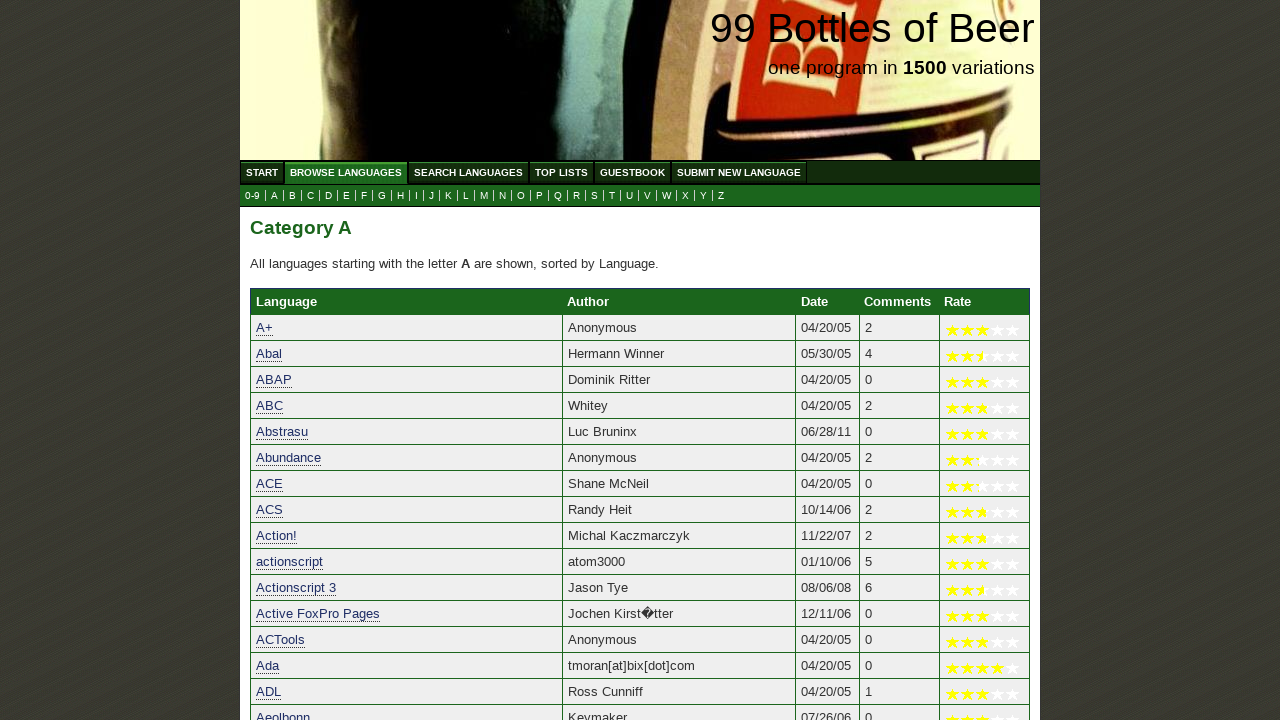

A submenu appeared and is visible
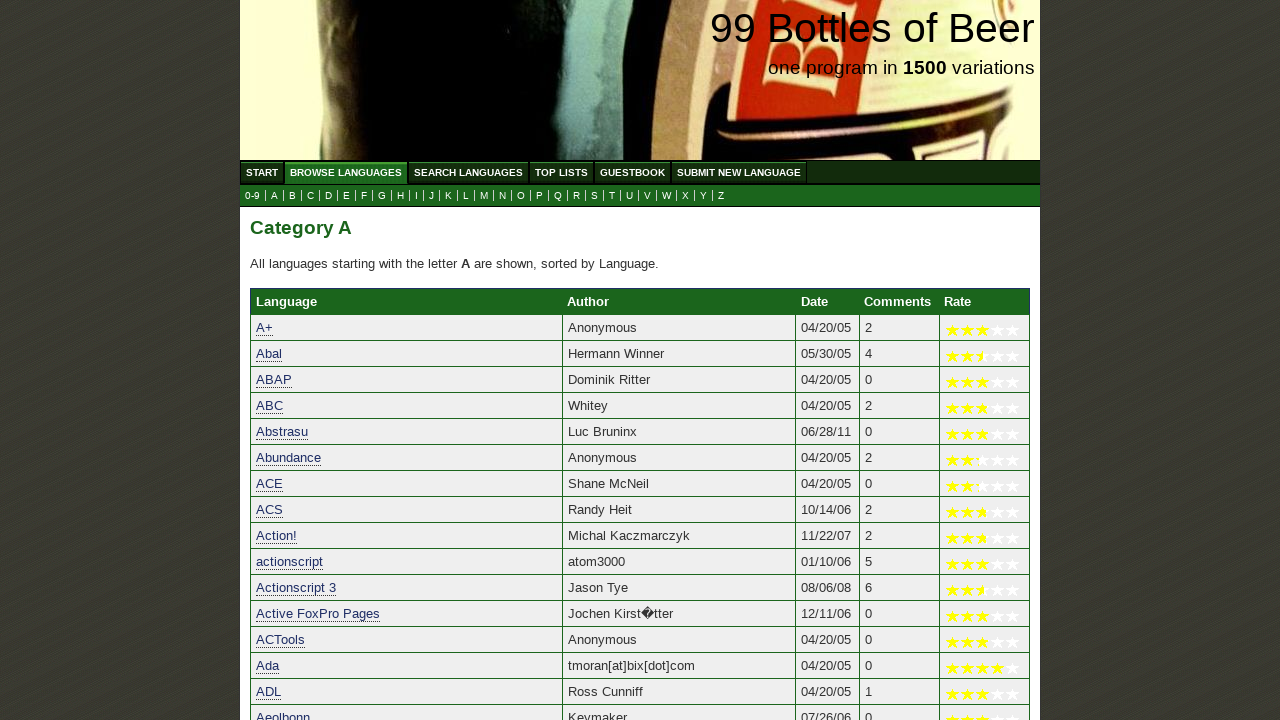

Verified A submenu text content is 'A'
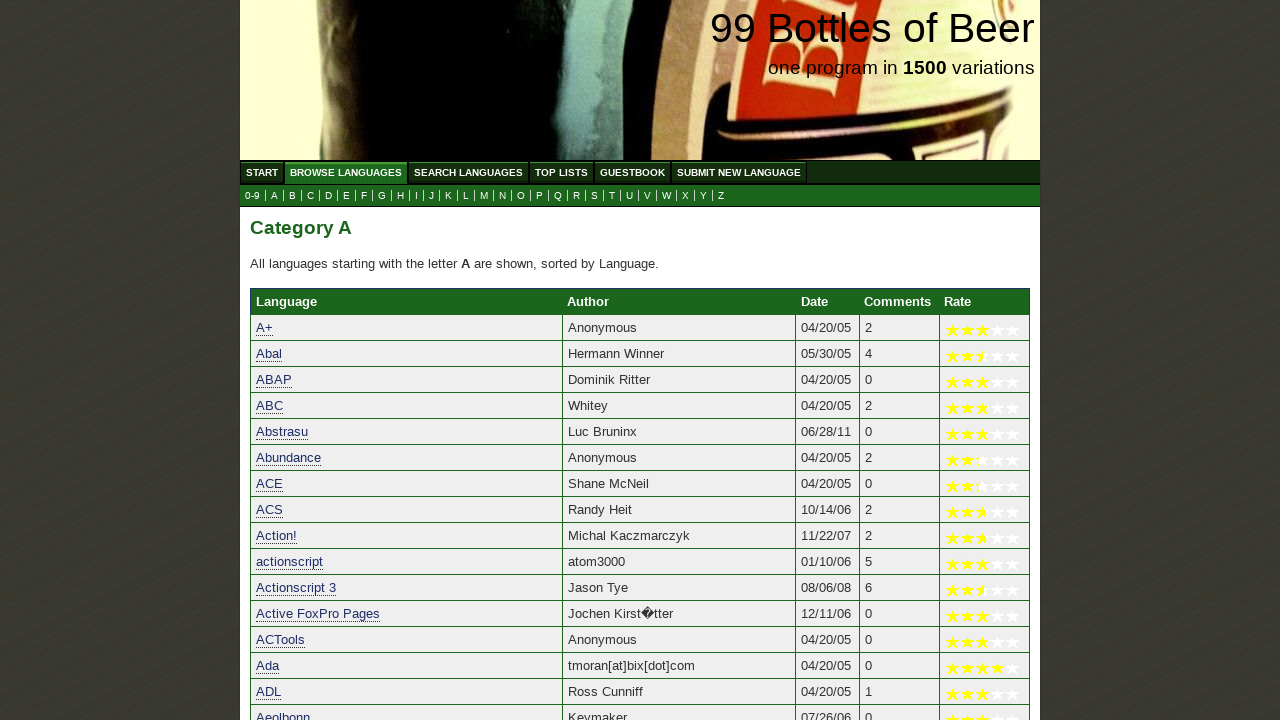

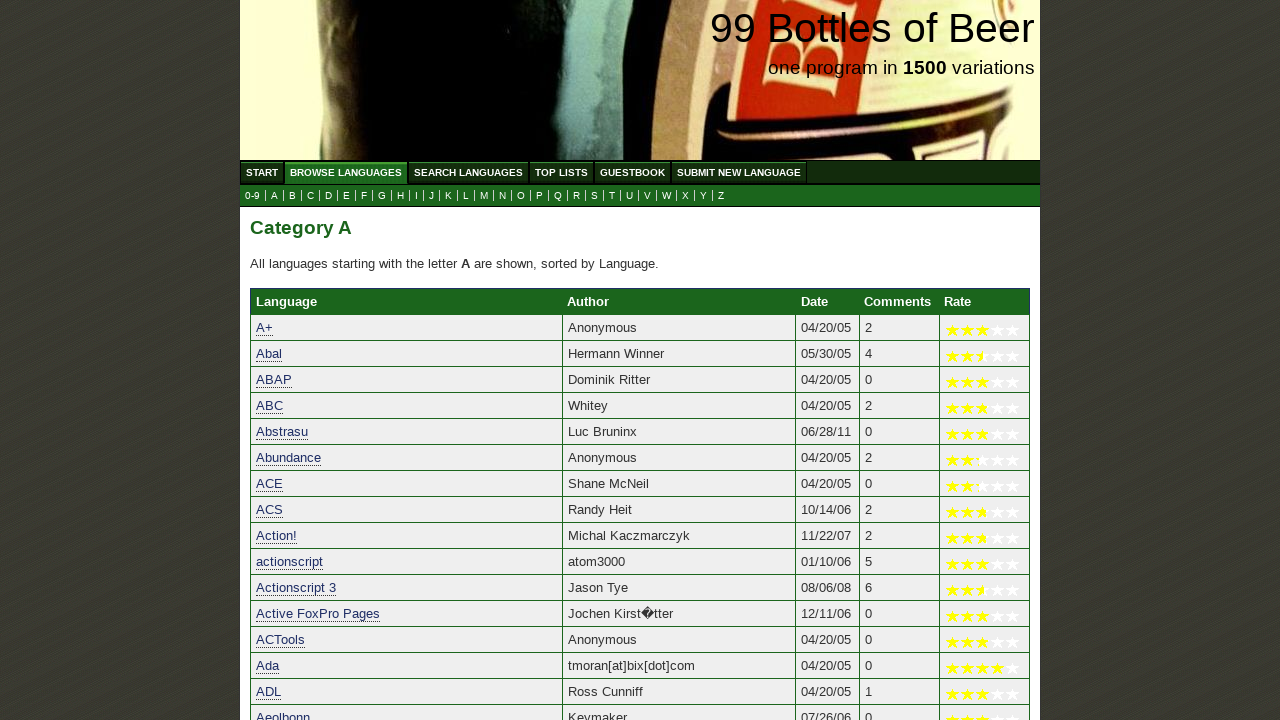